Tests file upload functionality by selecting a file and uploading it, then verifying the success message

Starting URL: https://the-internet.herokuapp.com/upload

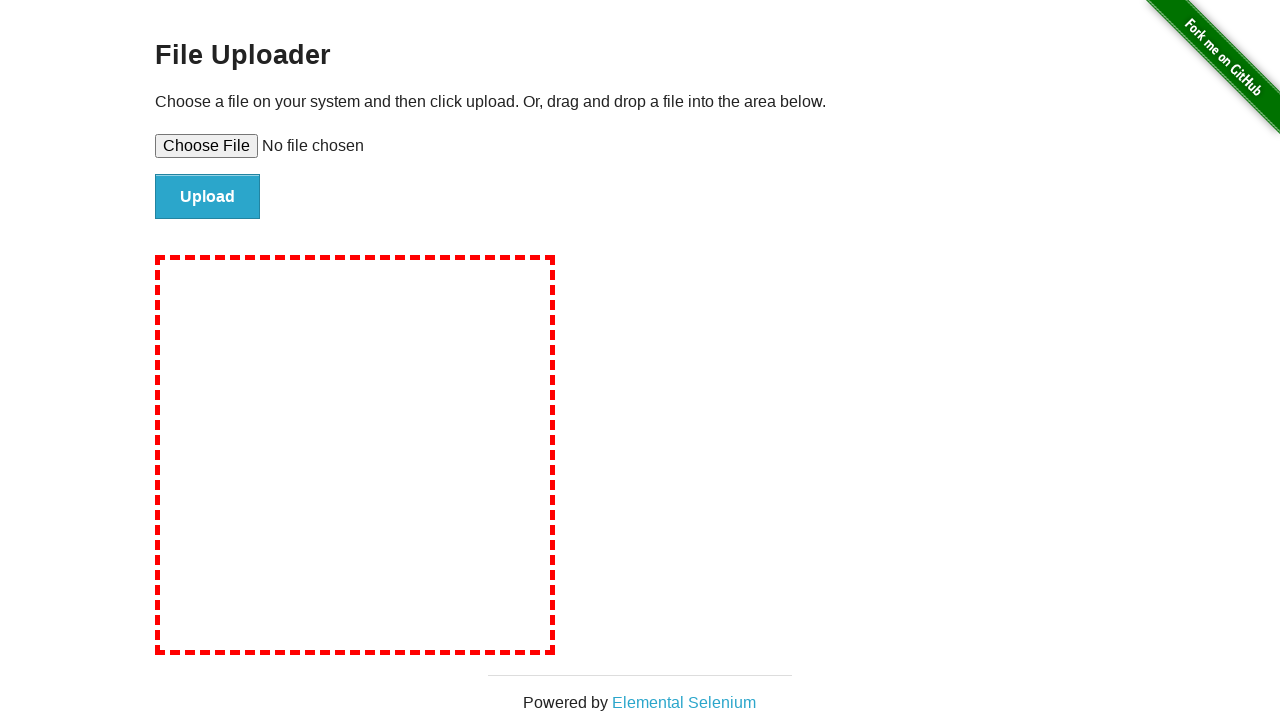

Located file upload input element
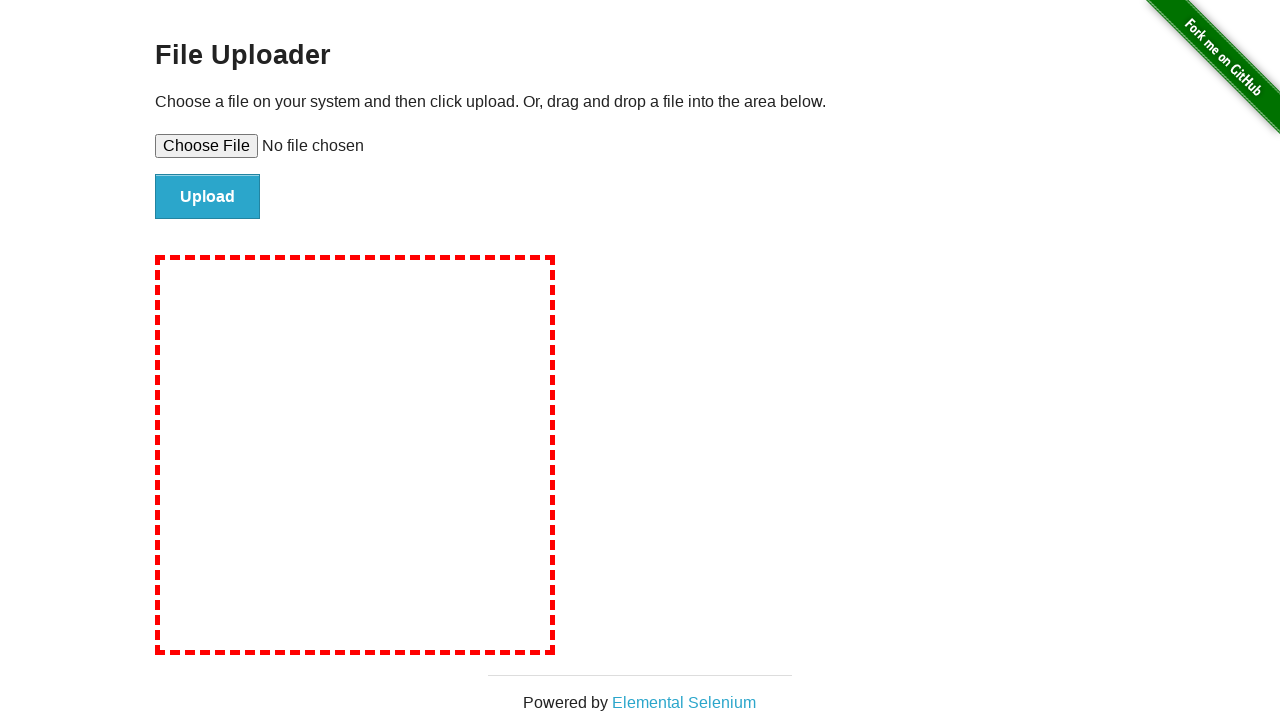

Set test_upload.png file to upload input
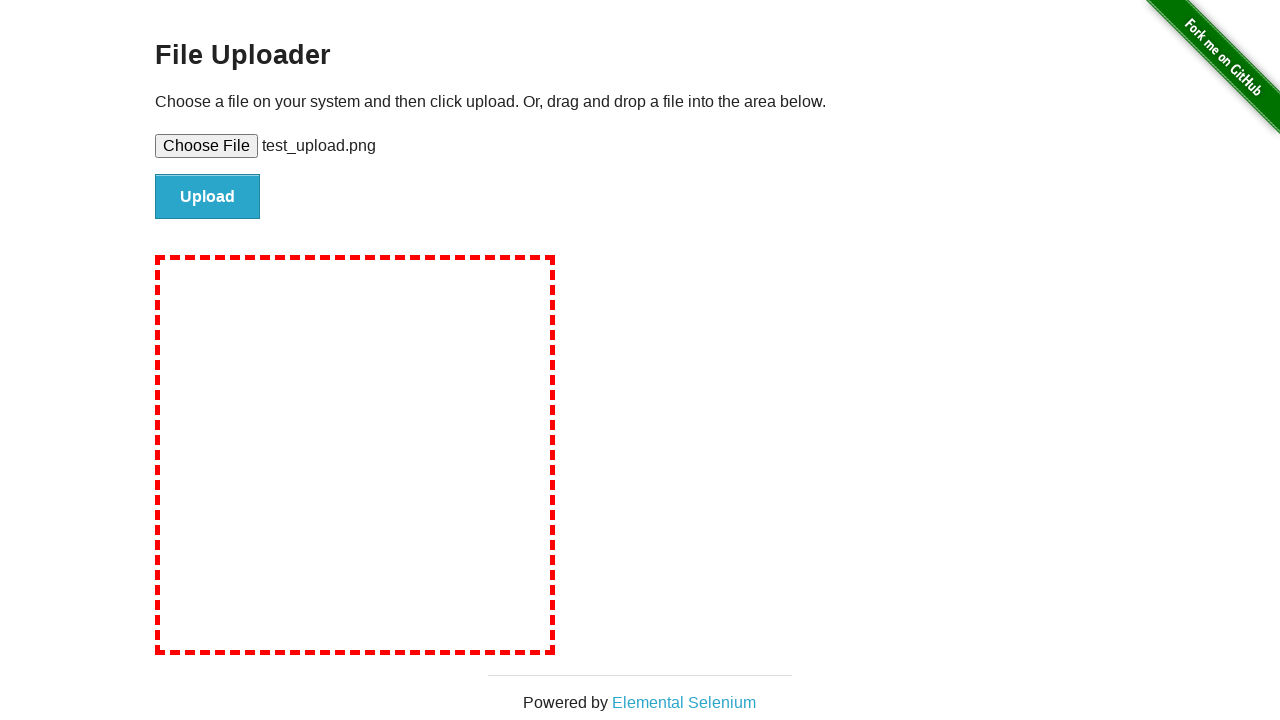

Clicked upload button at (208, 197) on .button
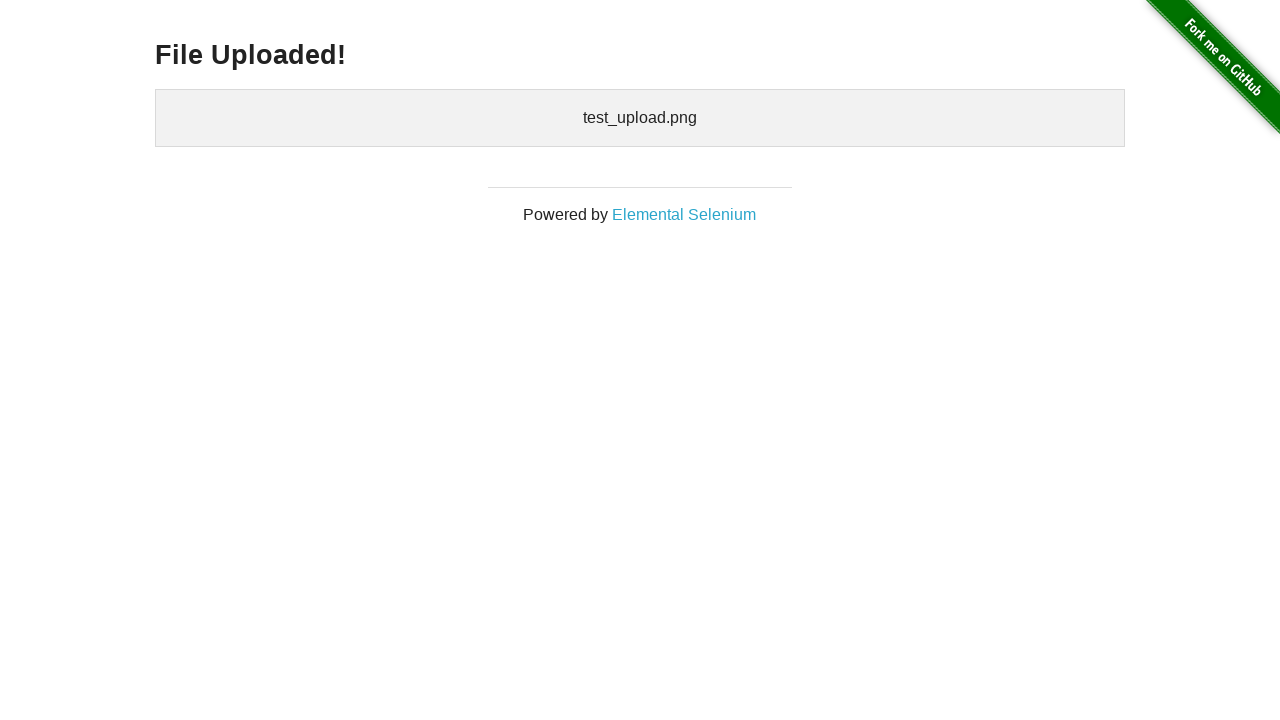

Verified 'File Uploaded!' success message appeared
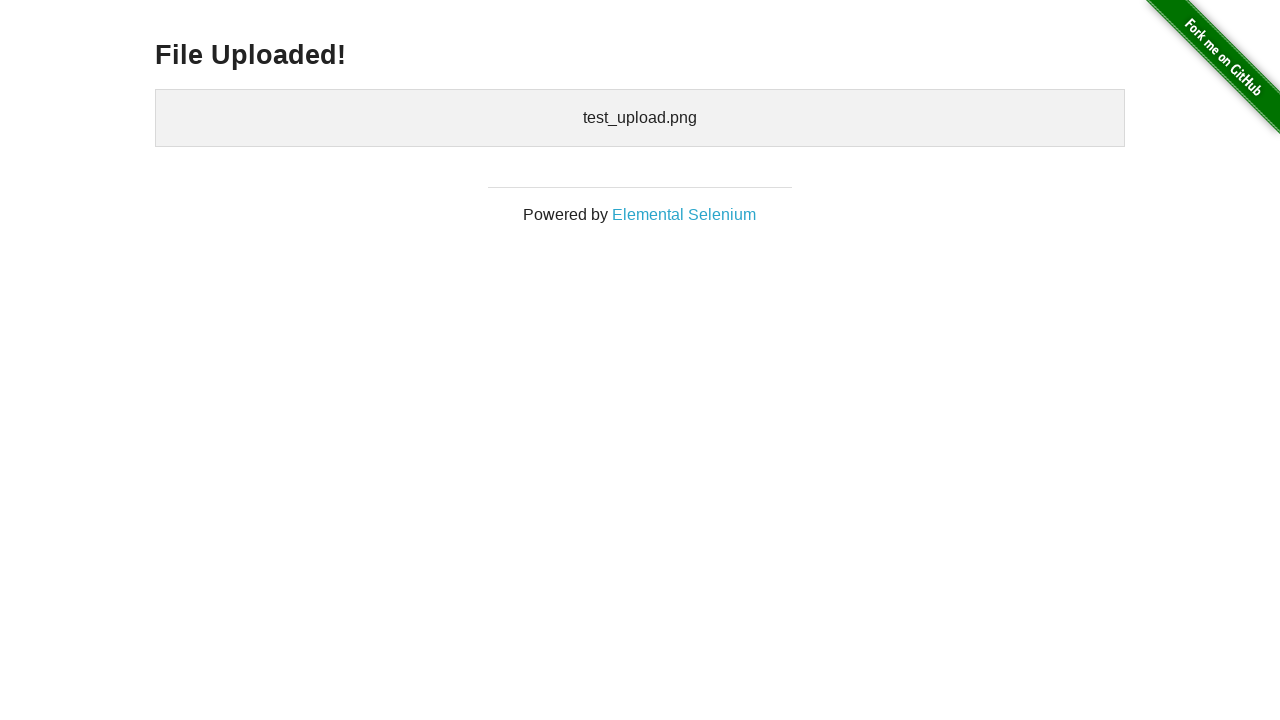

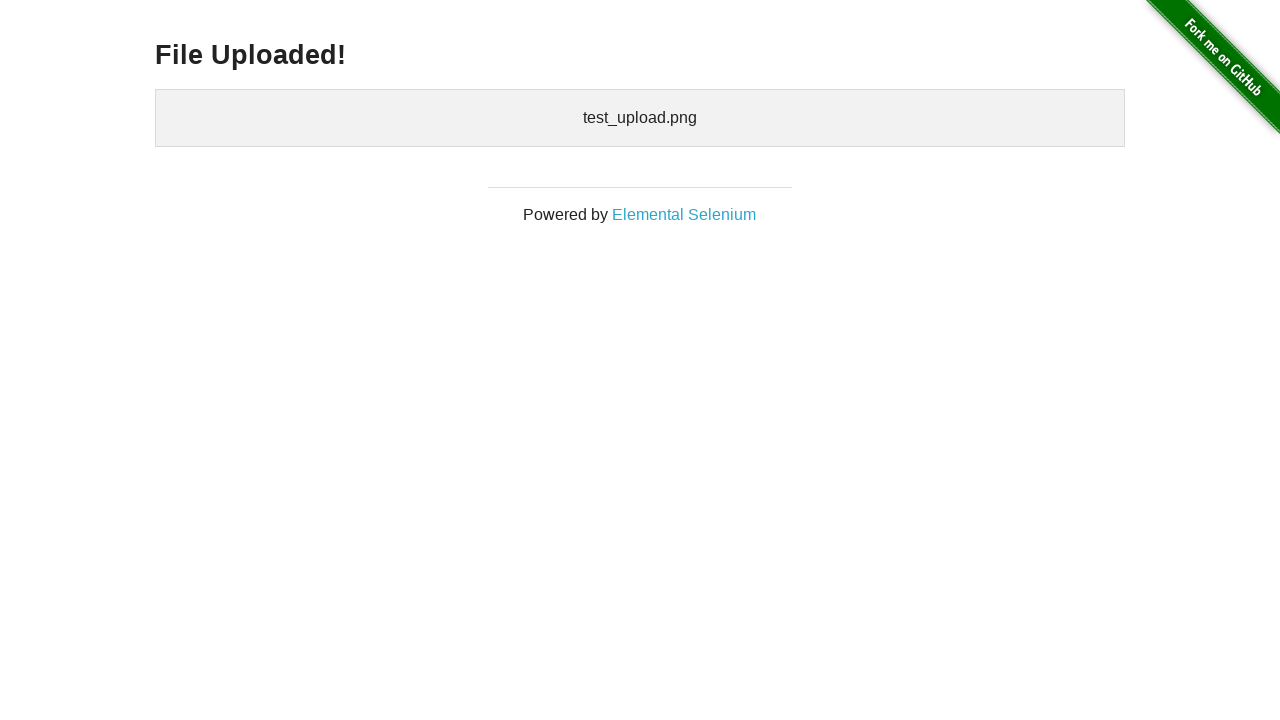